Navigates to the Brazilian TJSP court electronic journal page and interacts with the cadernos dropdown selector

Starting URL: https://dje.tjsp.jus.br/cdje/index.do

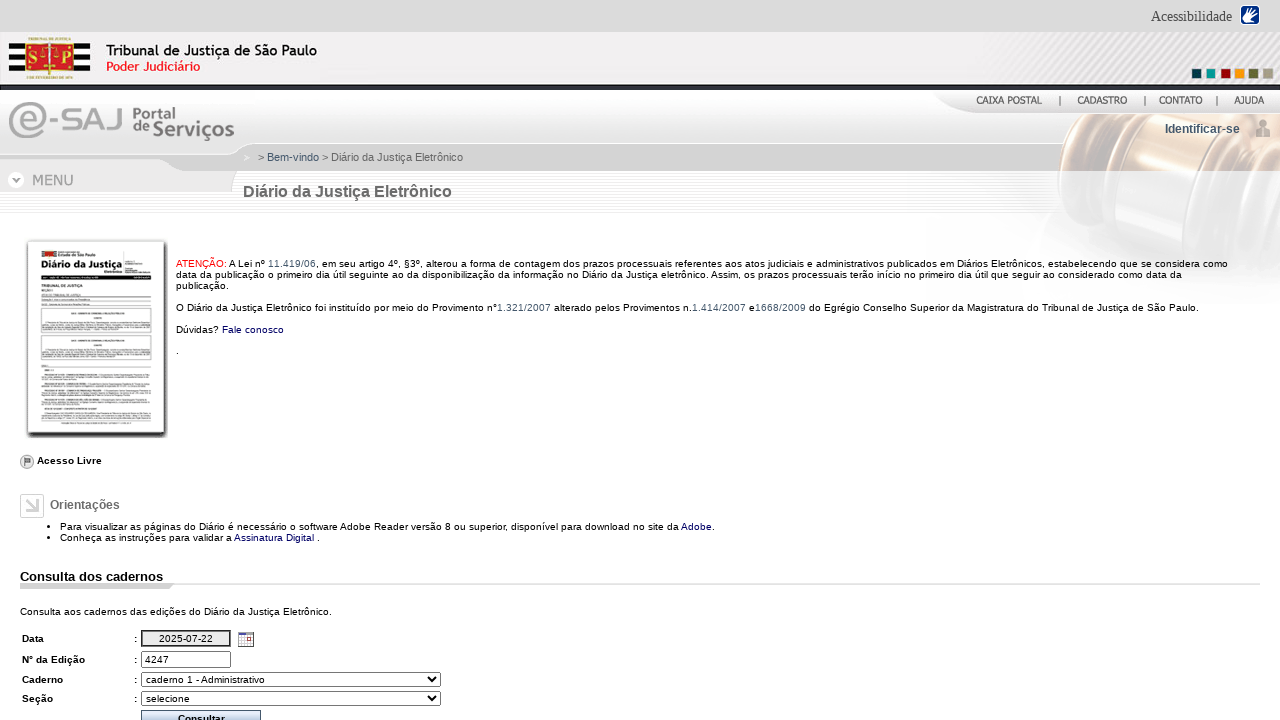

Waited for page to load (domcontentloaded)
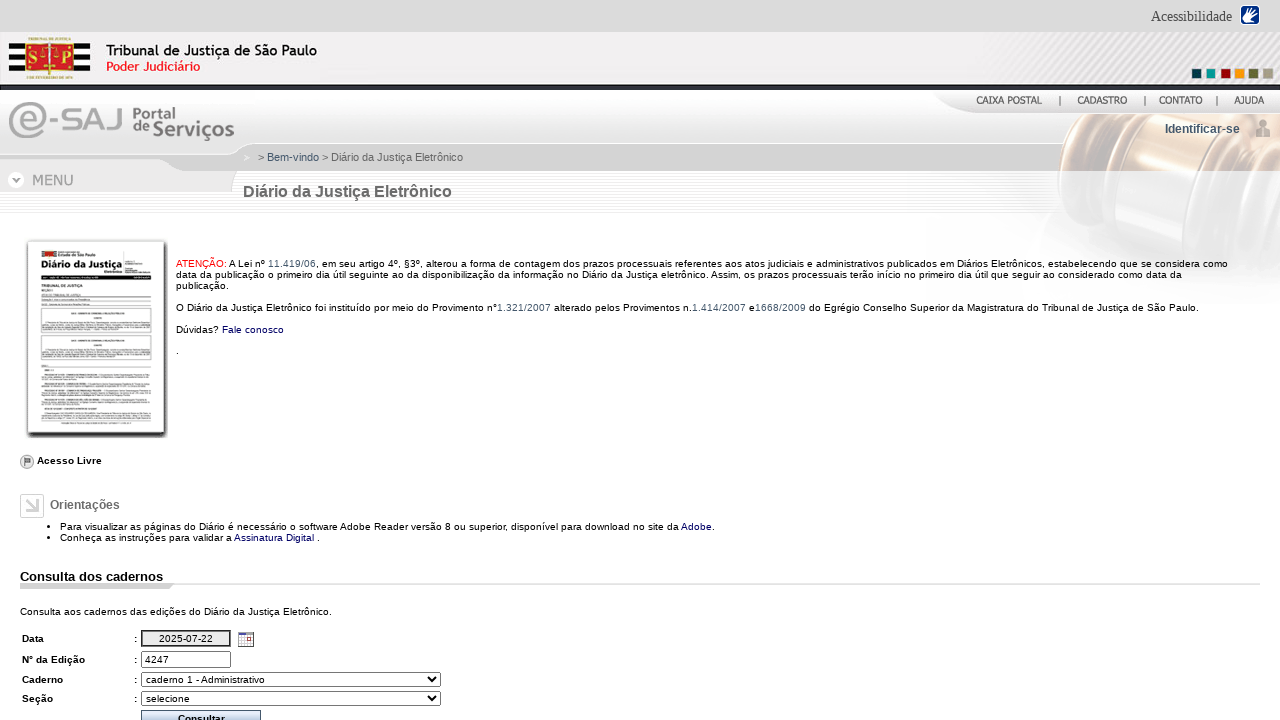

Cadernos dropdown selector (#cadernos) became available
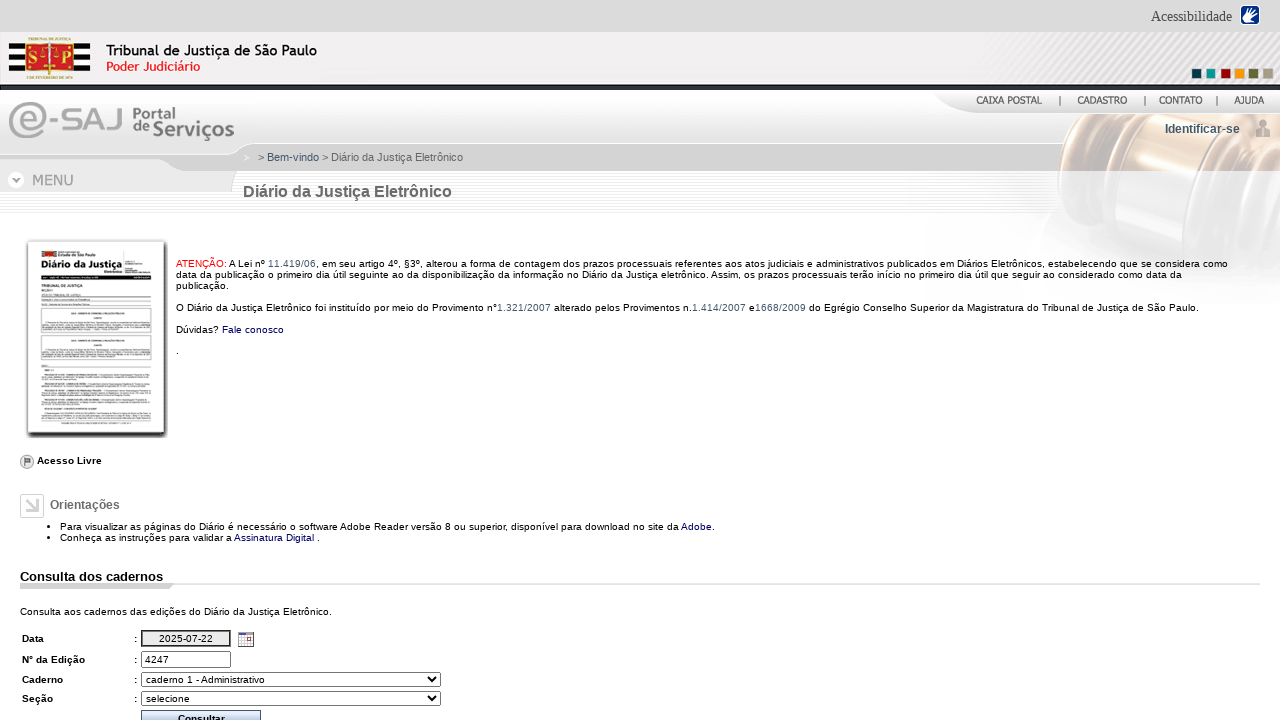

Clicked on cadernos dropdown to open it at (291, 679) on #cadernos
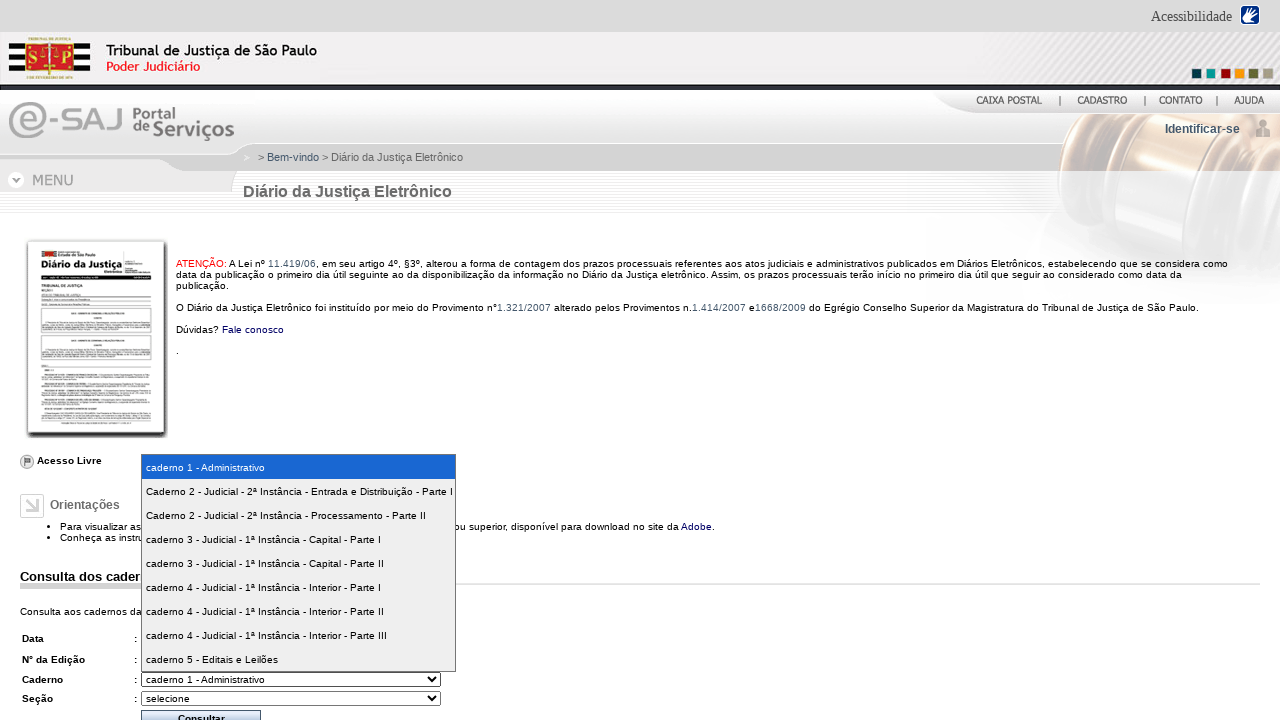

Selected first non-empty option from cadernos dropdown (index 1) on #cadernos
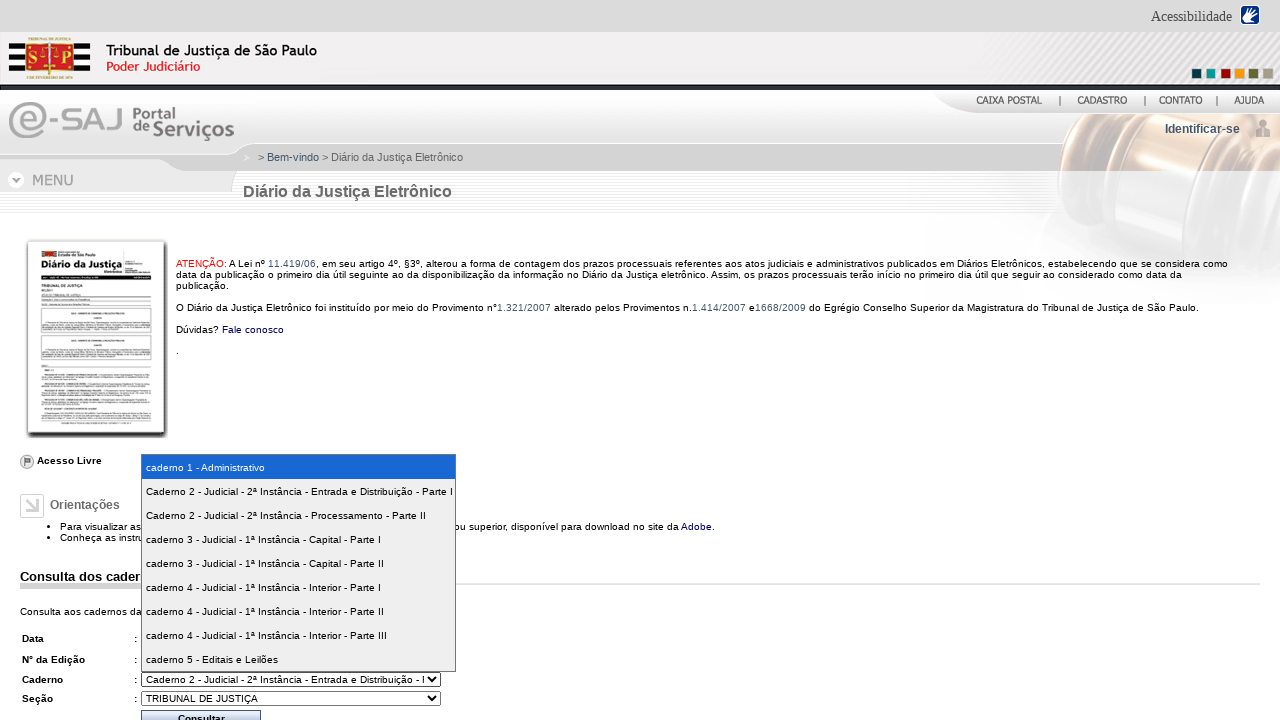

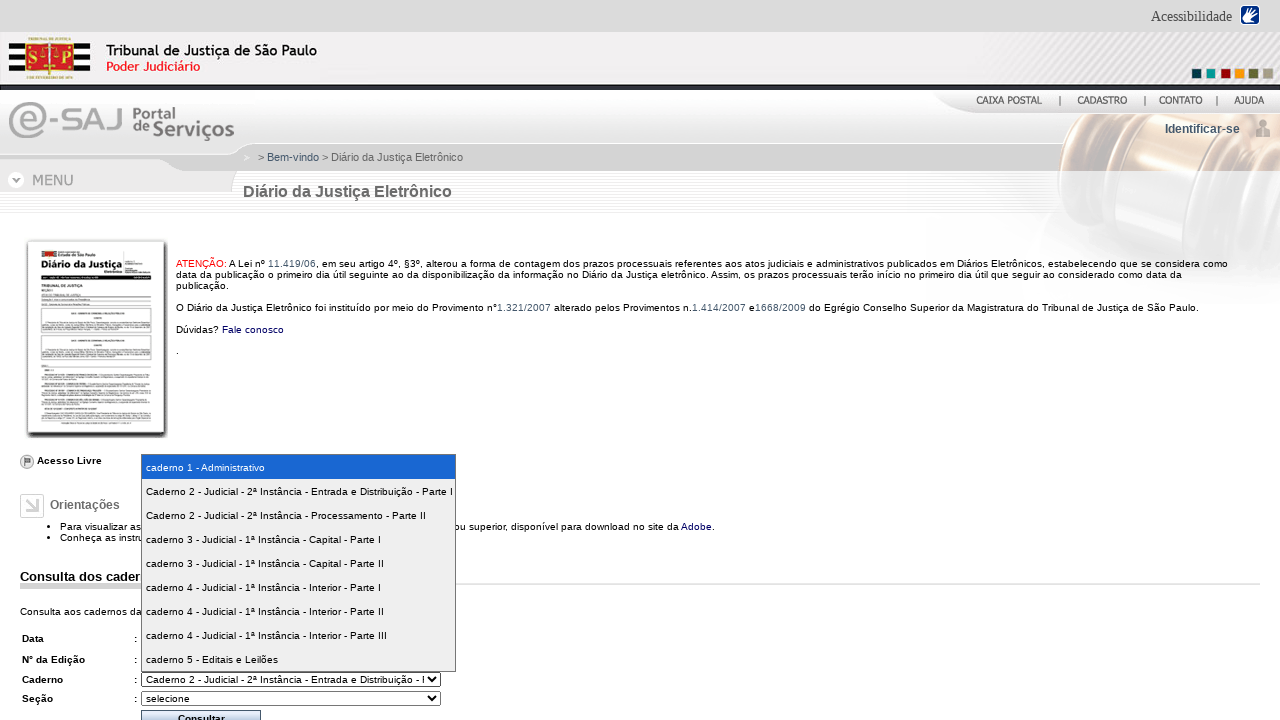